Tests dynamic content loading by clicking through to a dynamically loaded element and waiting for it to appear

Starting URL: https://the-internet.herokuapp.com/

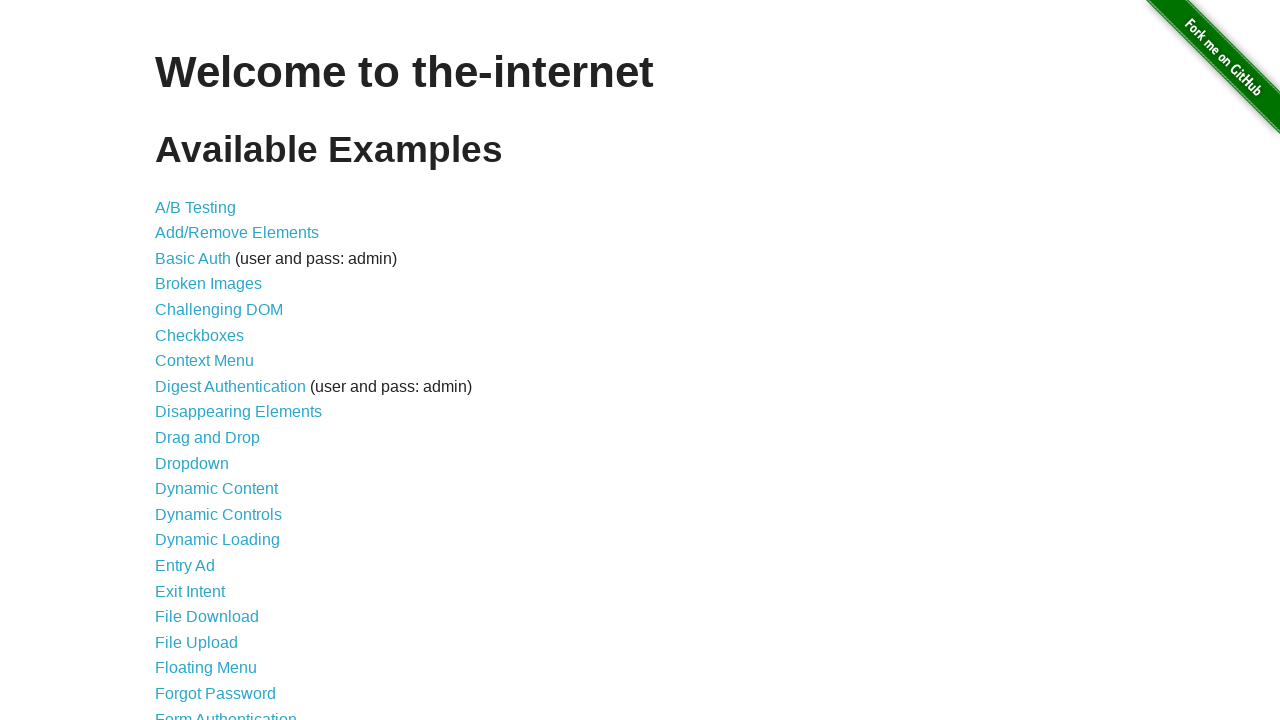

Clicked on Dynamic Loading link at (218, 540) on text=Dynamic Loading
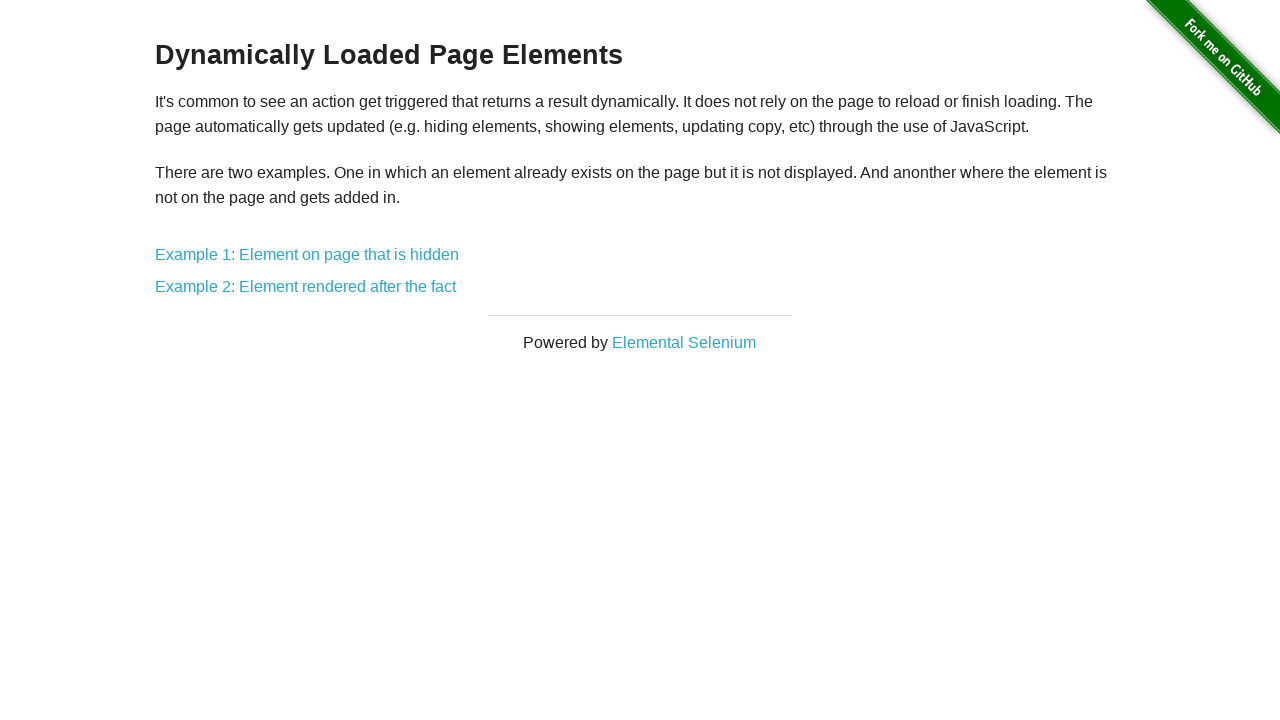

Clicked on second example link at (307, 255) on (//a)[2]
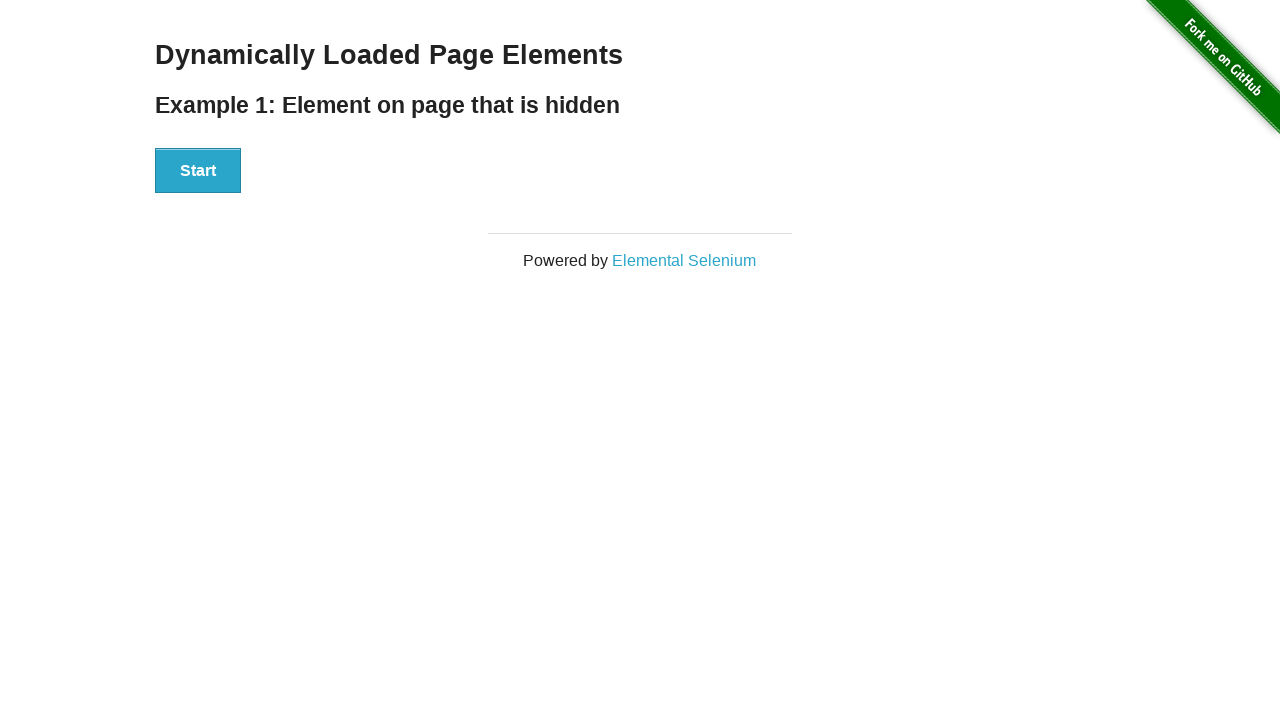

Clicked start button to trigger dynamic content loading at (198, 171) on xpath=//div[@id='start']/button
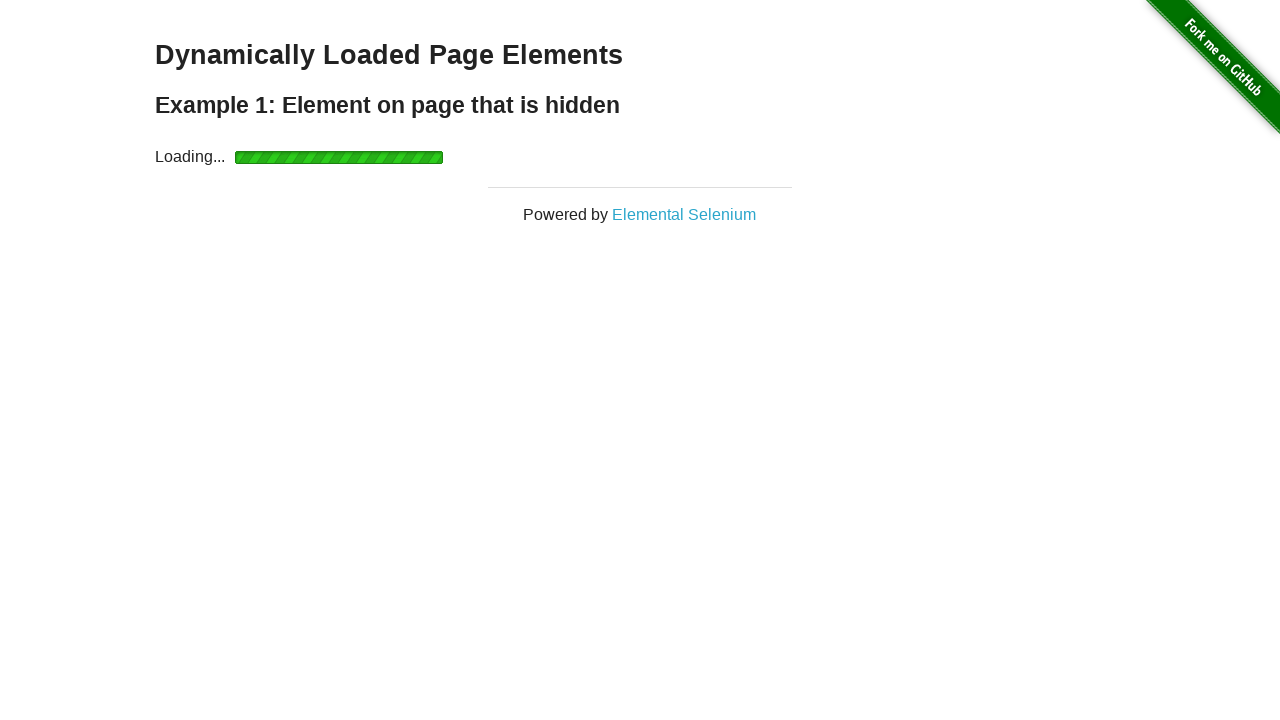

Dynamically loaded content appeared with Hello World message
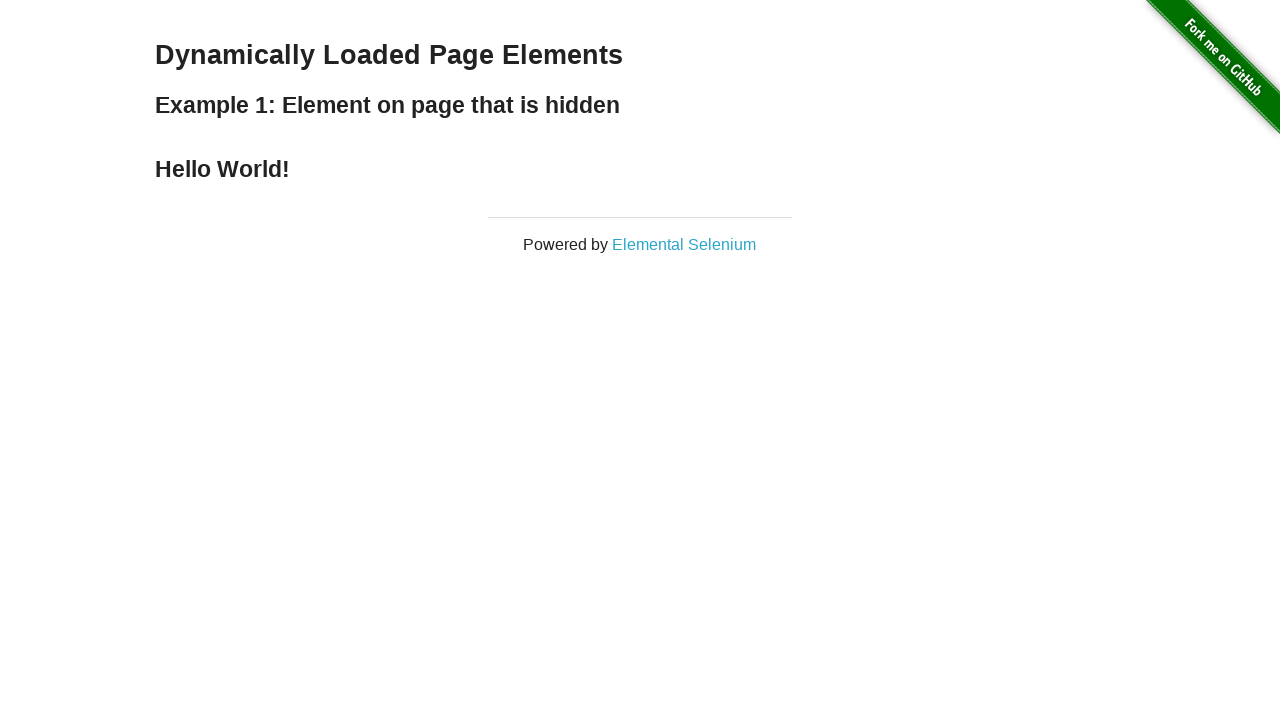

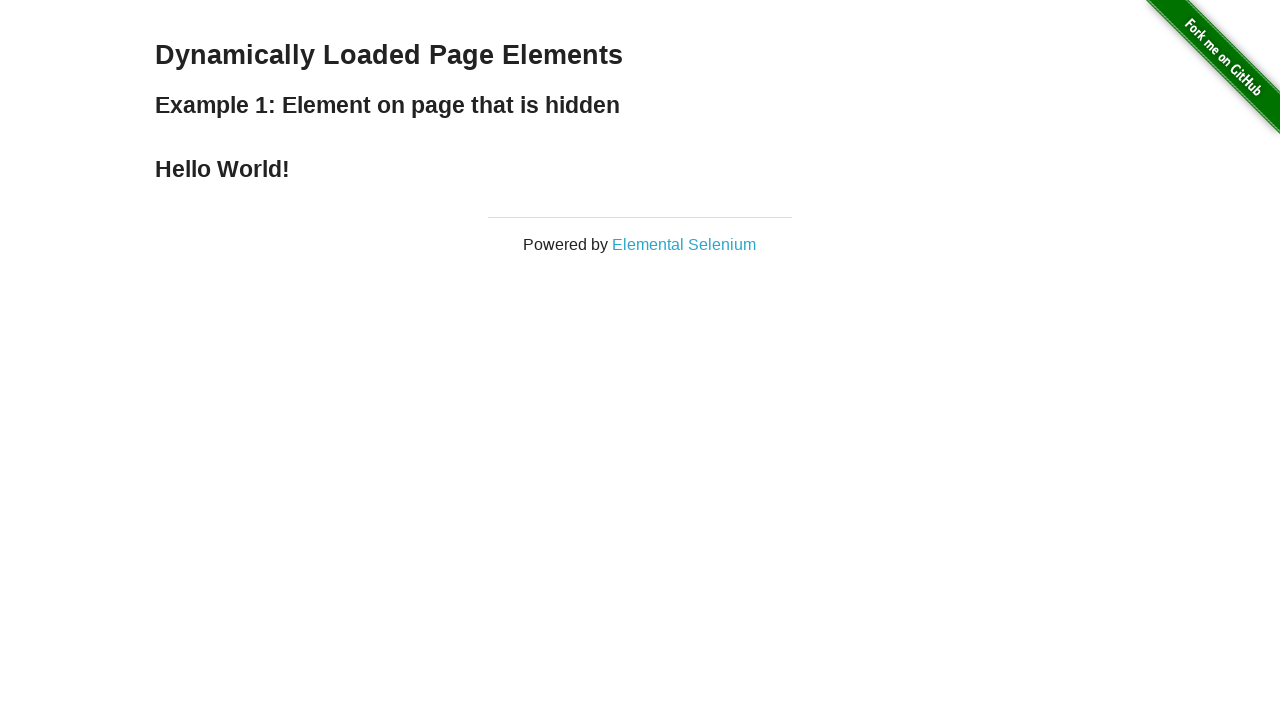